Tests form submission with only the name field filled, verifying the confirmation message displays the entered name with empty email and phone placeholders.

Starting URL: https://lm.skillbox.cc/qa_tester/module02/homework1/

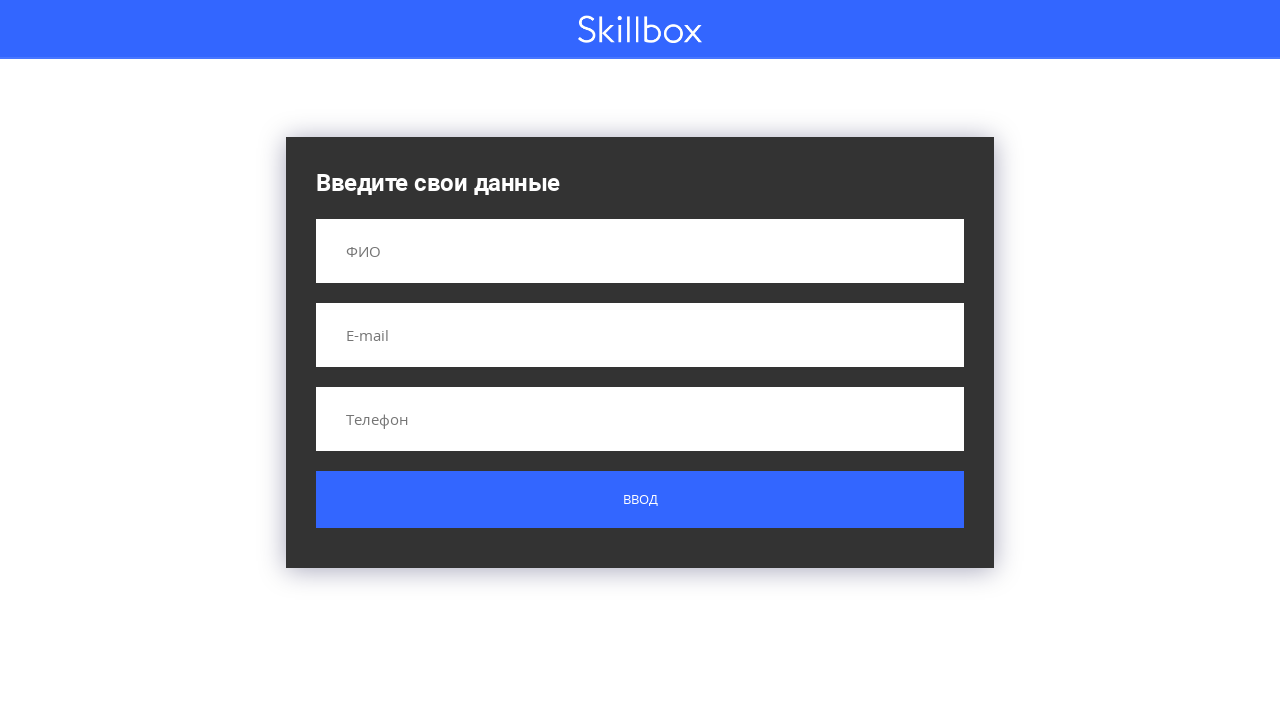

Filled name field with 'Иванов Иван Иванович' on input[name='name']
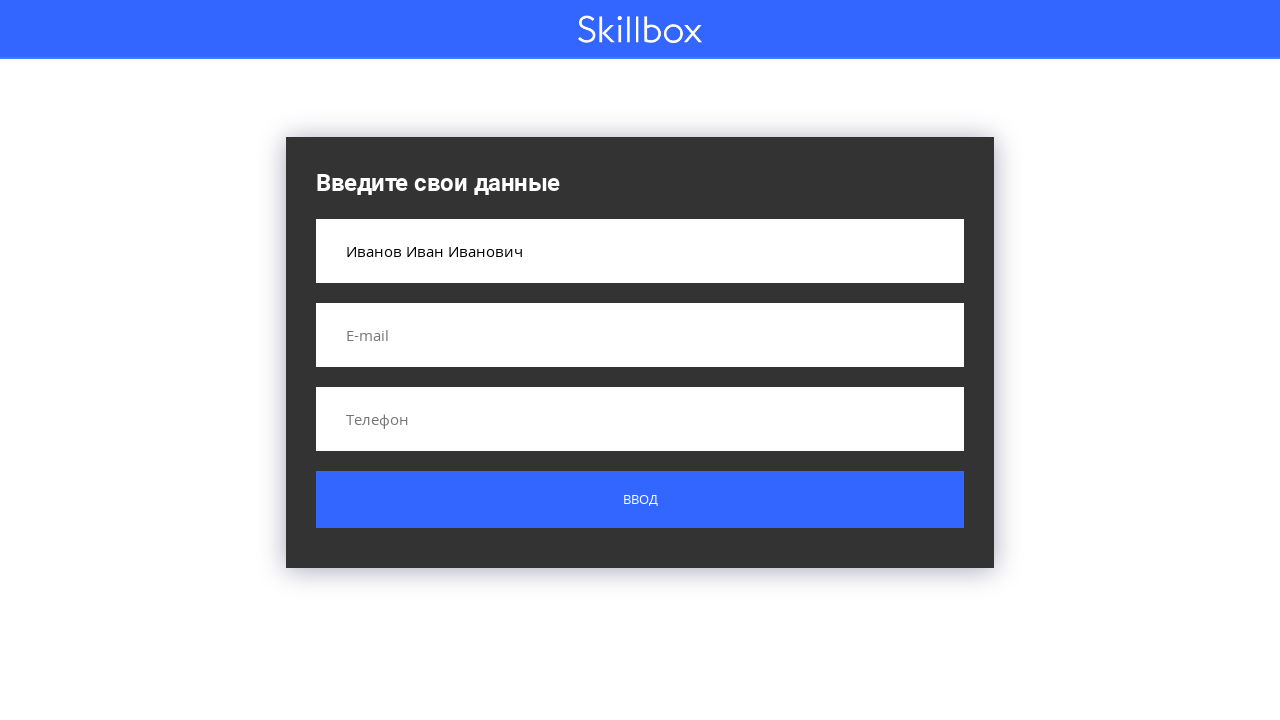

Clicked submit button to submit form at (640, 500) on .button
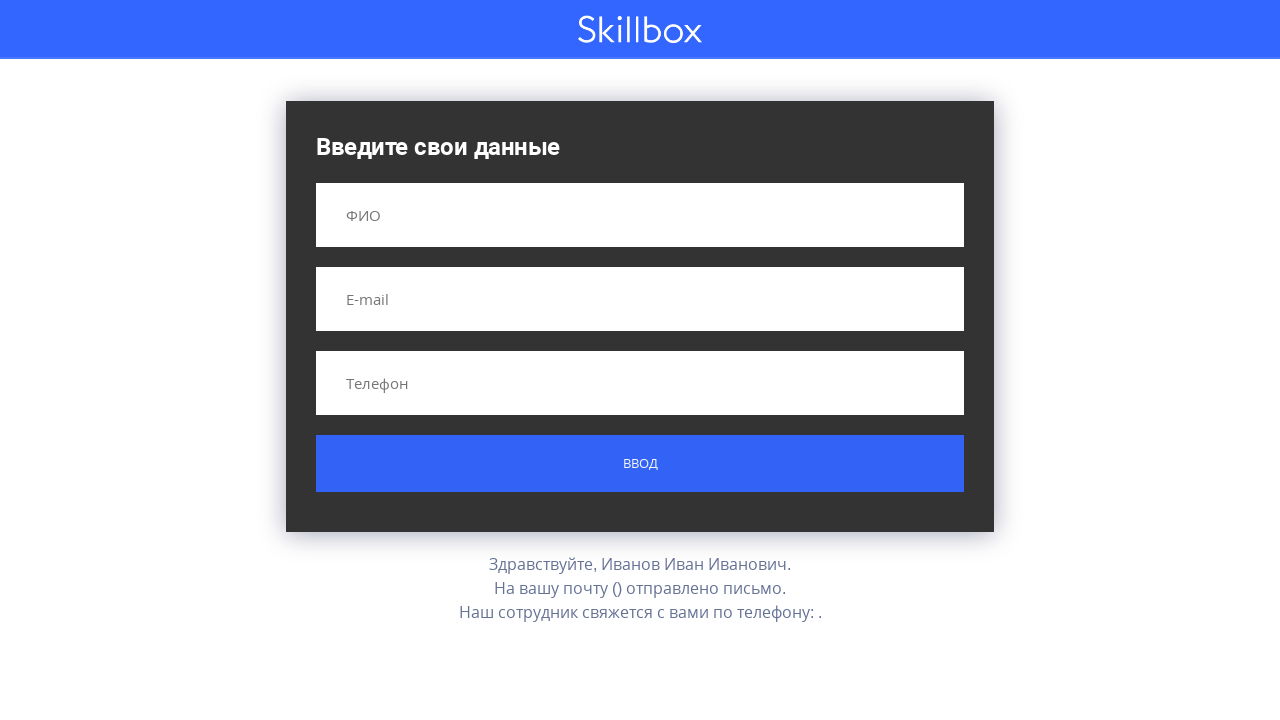

Confirmation message displayed with name field filled and empty email and phone placeholders
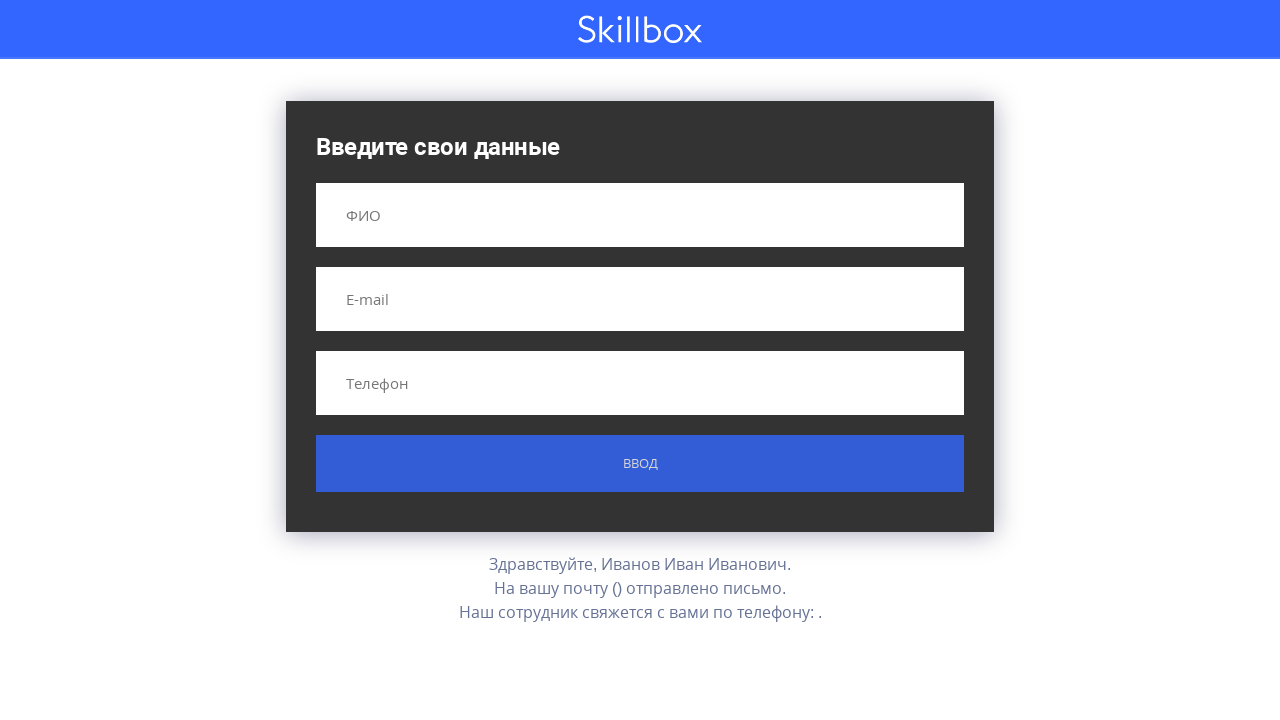

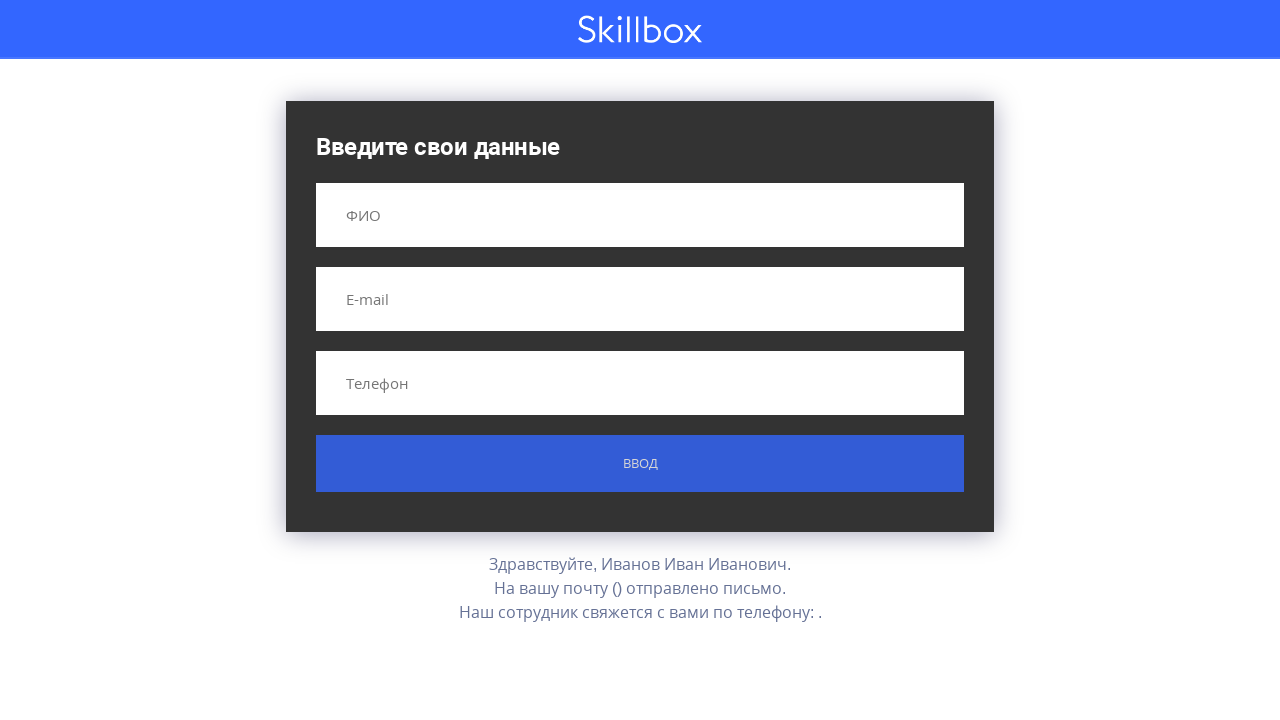